Tests that the currently applied filter is highlighted with the selected class

Starting URL: https://demo.playwright.dev/todomvc

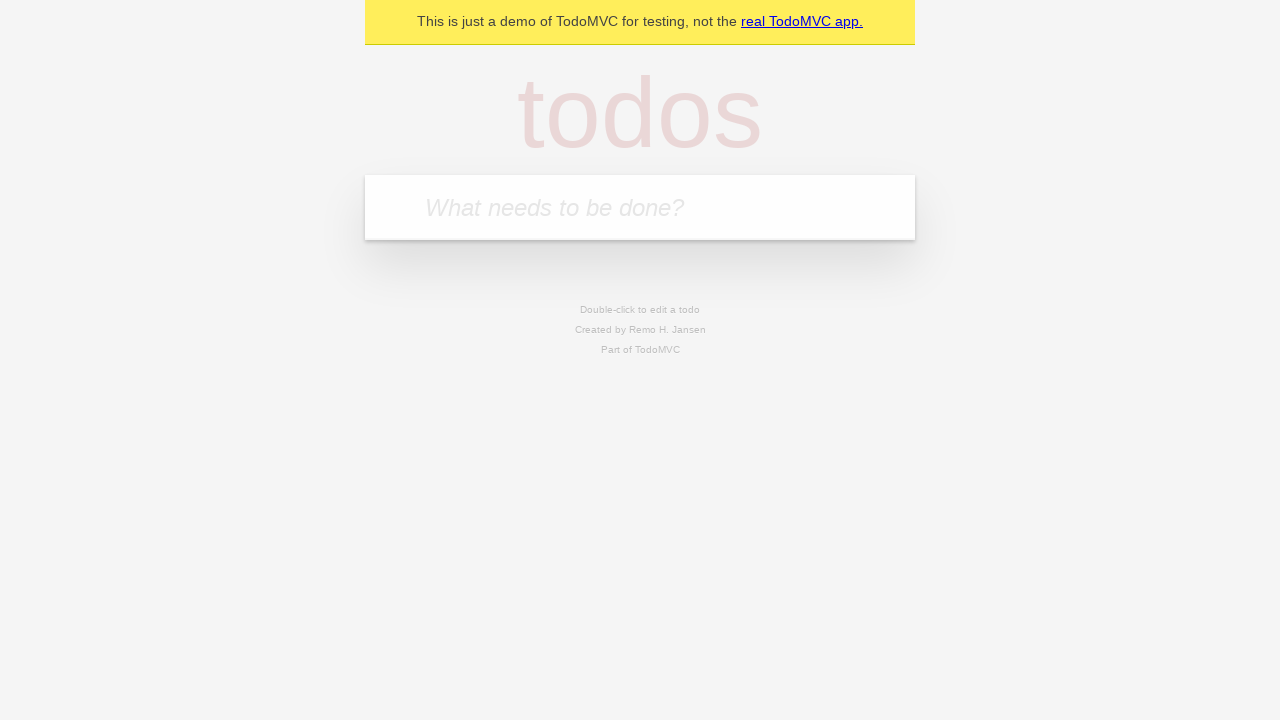

Filled todo input with 'buy some cheese' on internal:attr=[placeholder="What needs to be done?"i]
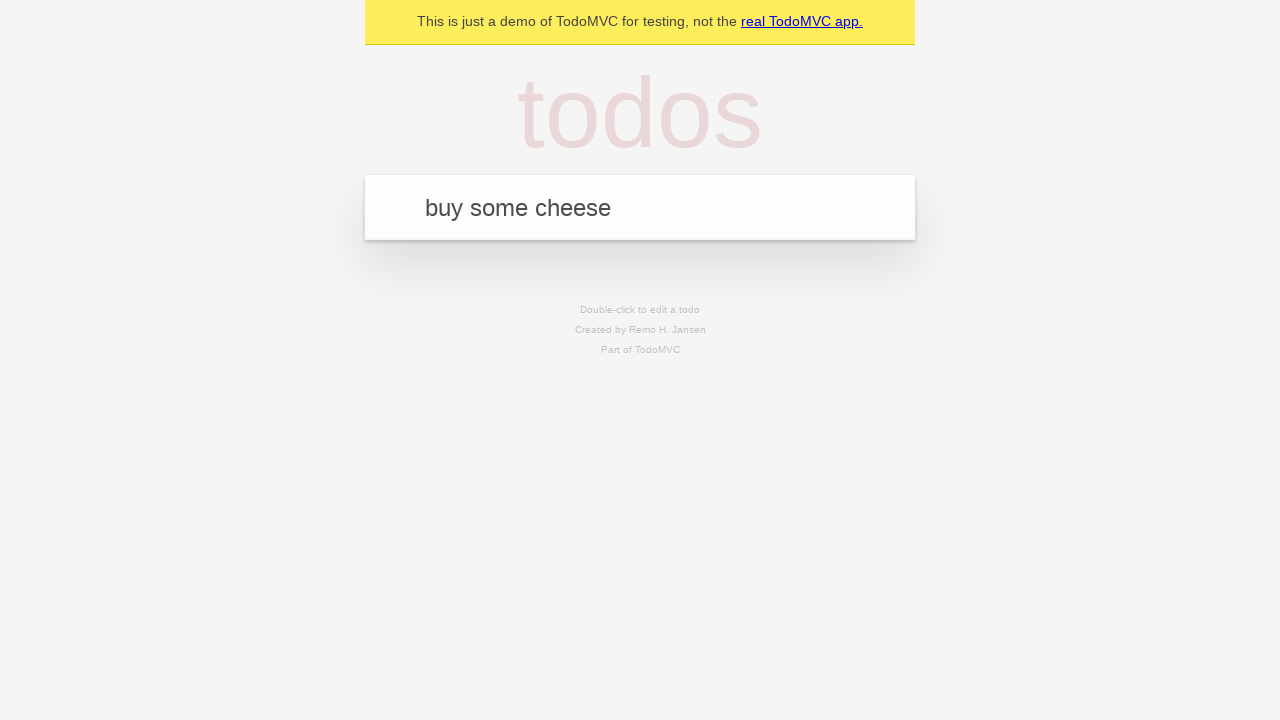

Pressed Enter to add first todo on internal:attr=[placeholder="What needs to be done?"i]
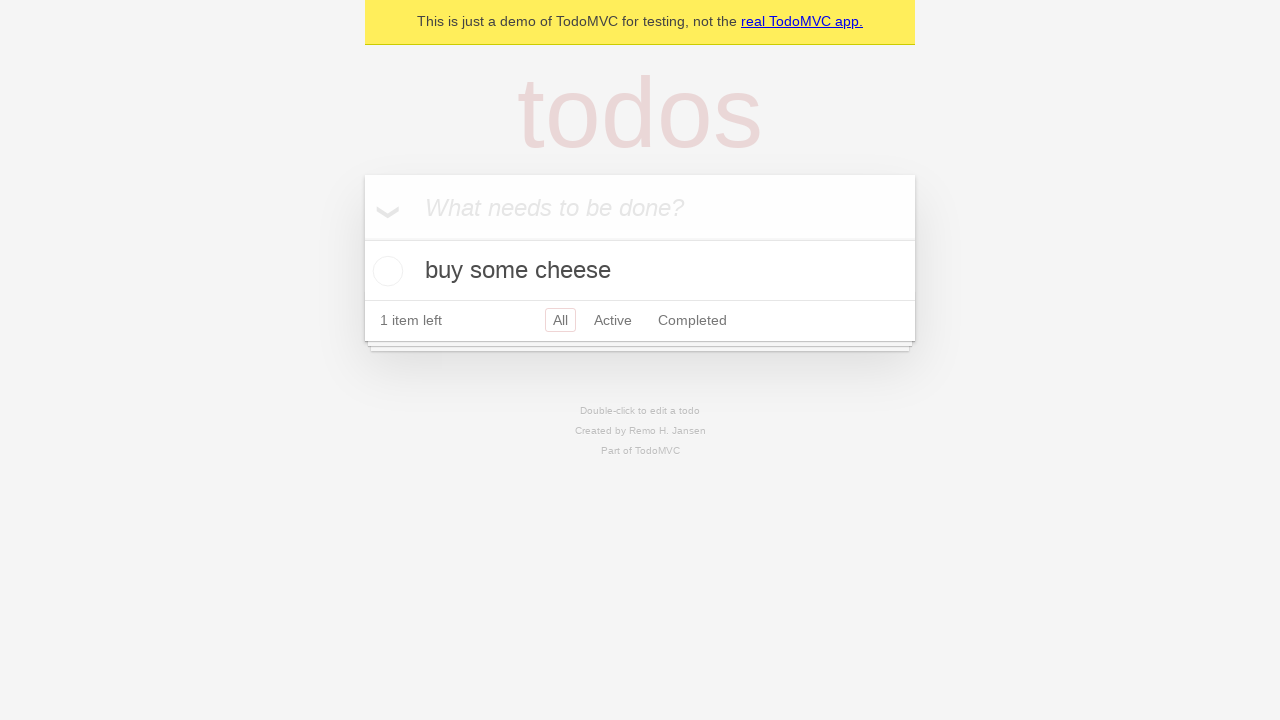

Filled todo input with 'feed the cat' on internal:attr=[placeholder="What needs to be done?"i]
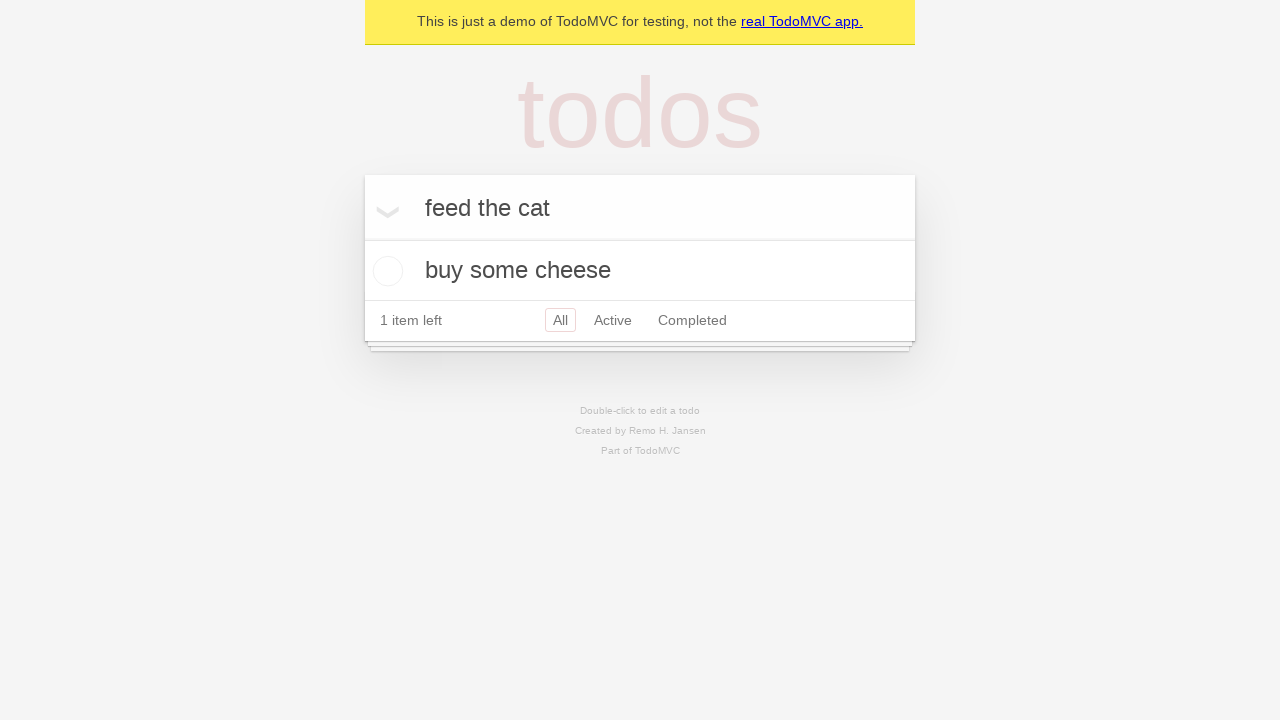

Pressed Enter to add second todo on internal:attr=[placeholder="What needs to be done?"i]
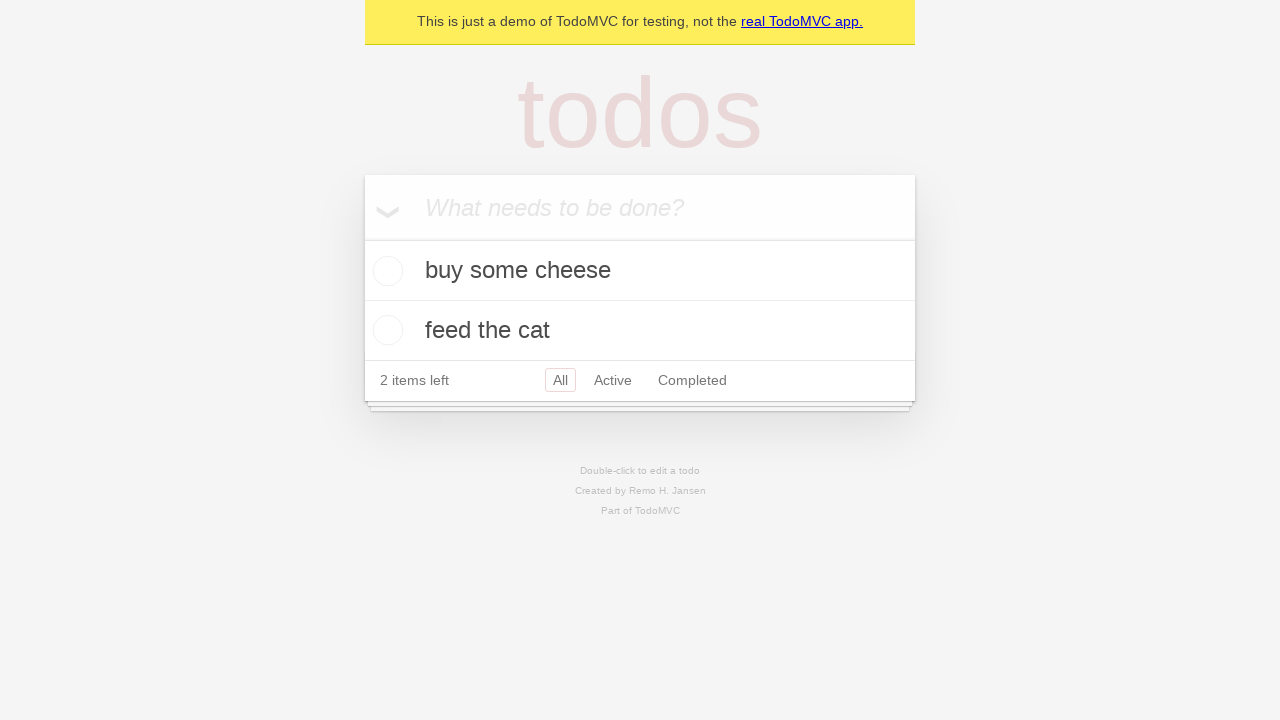

Filled todo input with 'book a doctors appointment' on internal:attr=[placeholder="What needs to be done?"i]
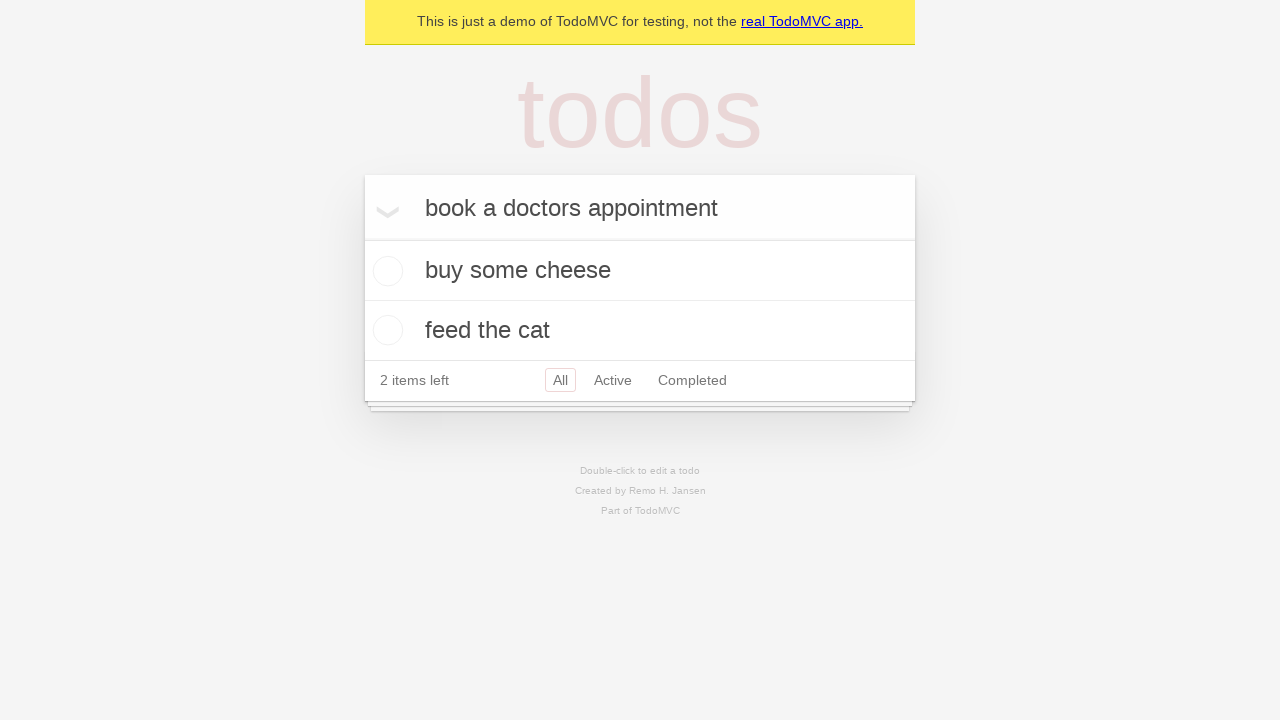

Pressed Enter to add third todo on internal:attr=[placeholder="What needs to be done?"i]
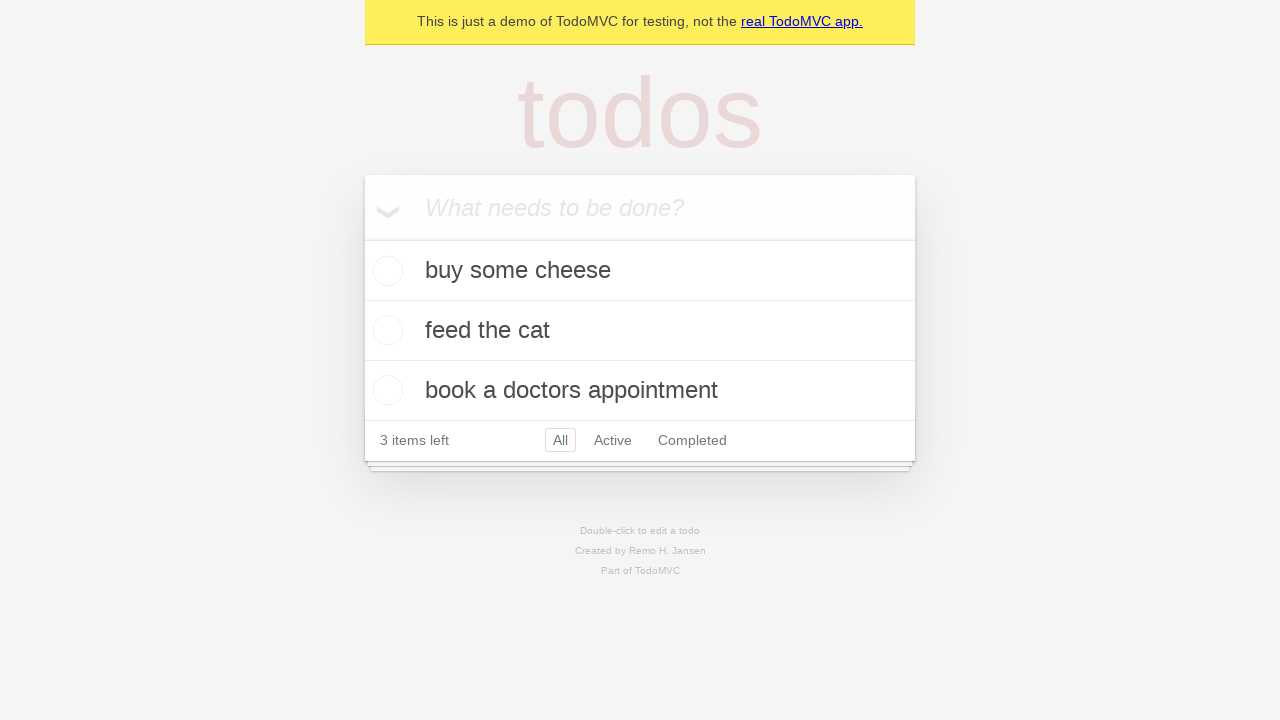

Clicked Active filter link at (613, 440) on internal:role=link[name="Active"i]
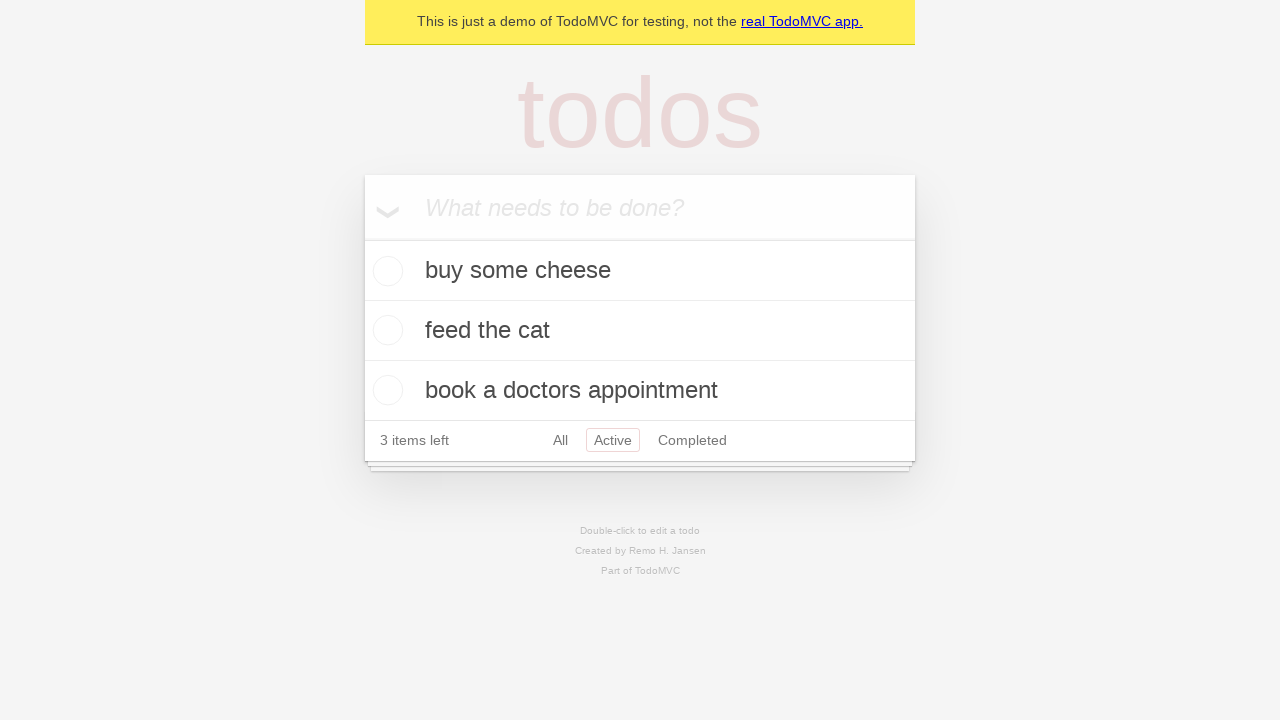

Clicked Completed filter link and verified it is highlighted as selected at (692, 440) on internal:role=link[name="Completed"i]
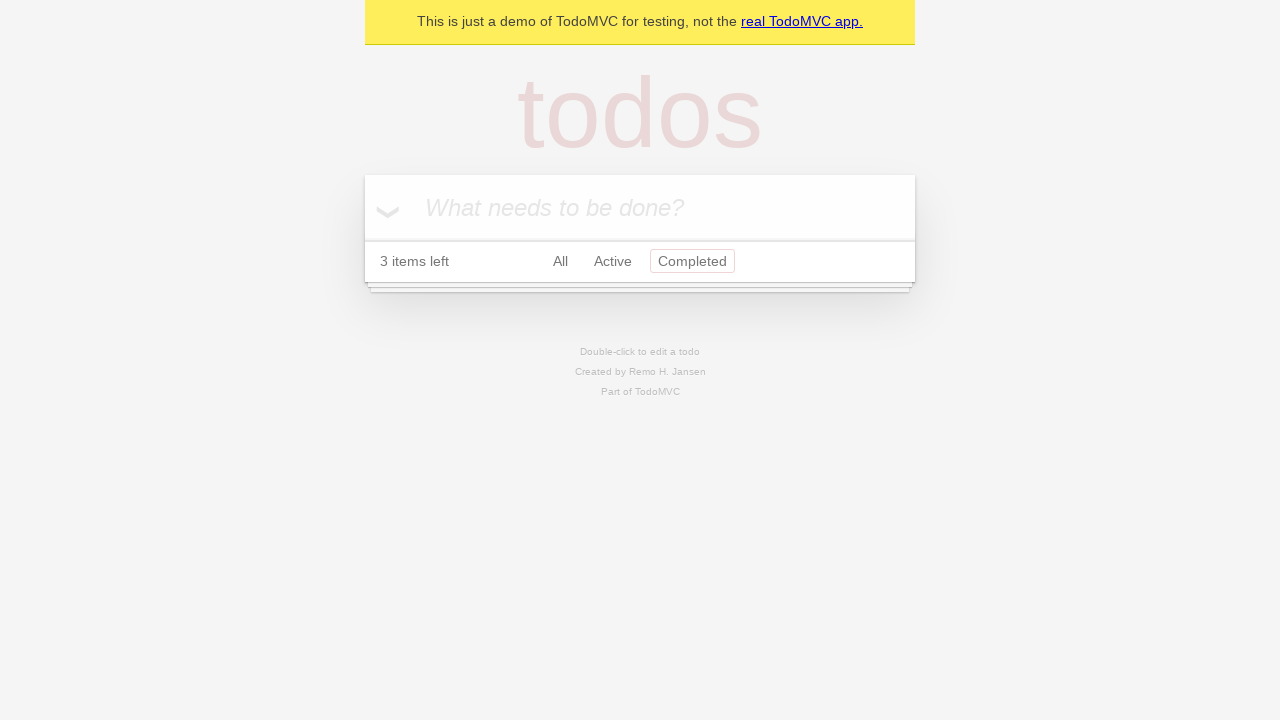

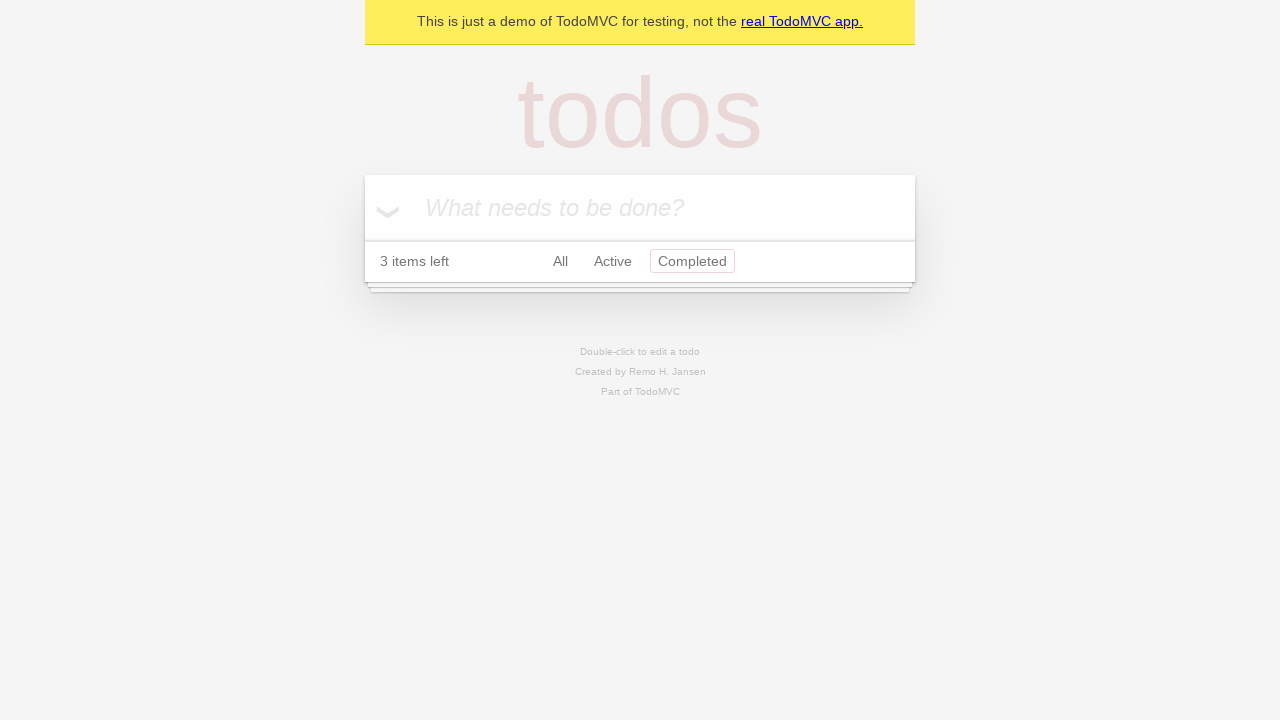